Tests double-click functionality on a W3Schools demo page by switching to an iframe, double-clicking on text, and verifying the style attribute changes to include "red"

Starting URL: https://www.w3schools.com/tags/tryit.asp?filename=tryhtml5_ev_ondblclick2

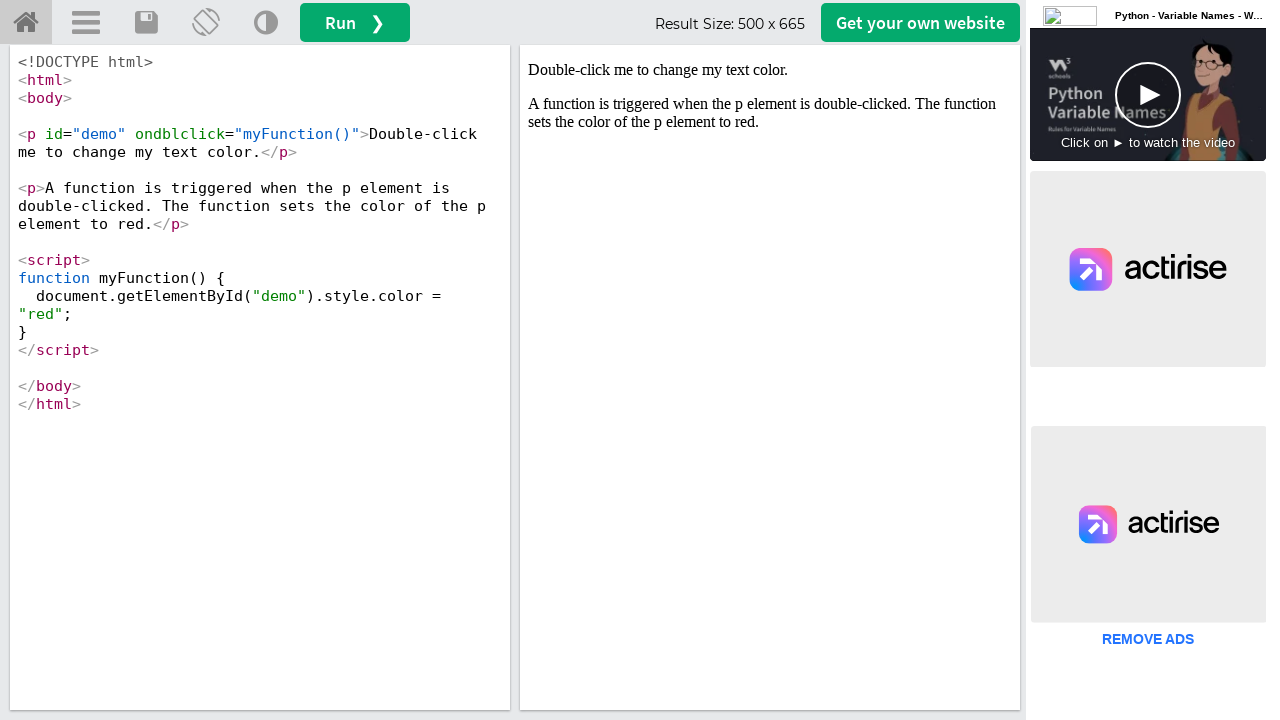

Located iframe with name 'iframeResult'
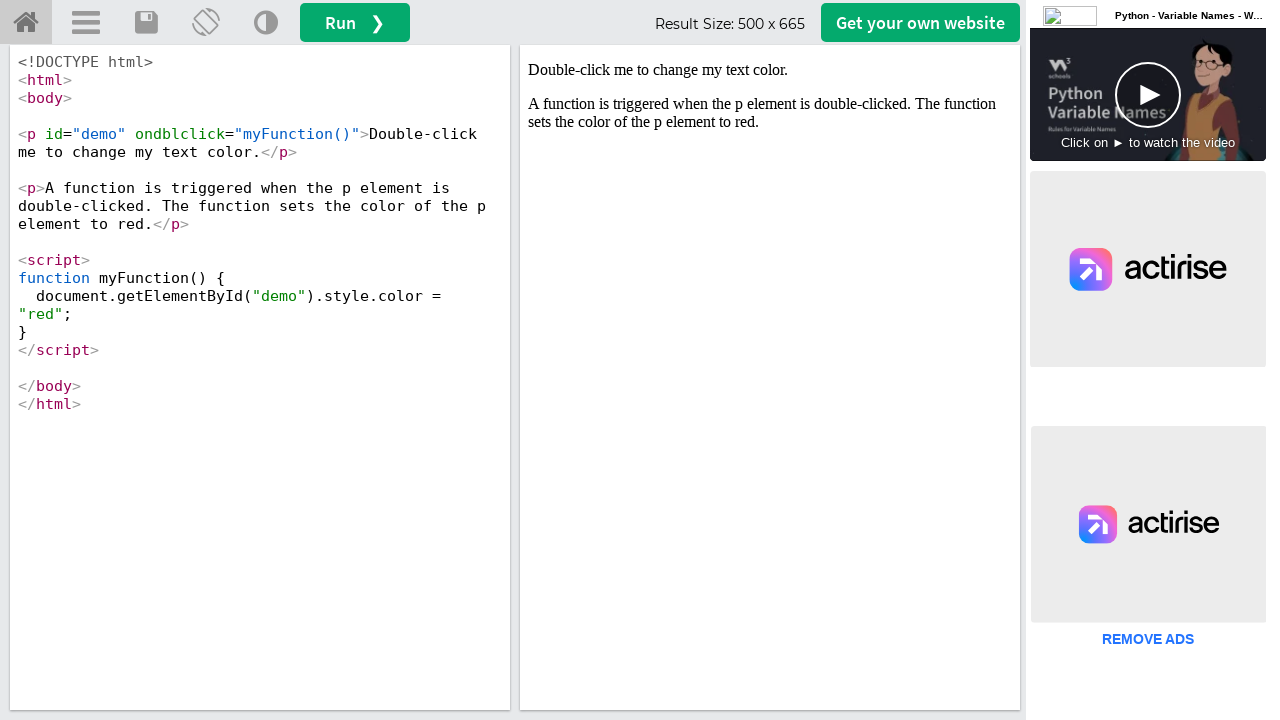

Located text element with id 'demo' inside iframe
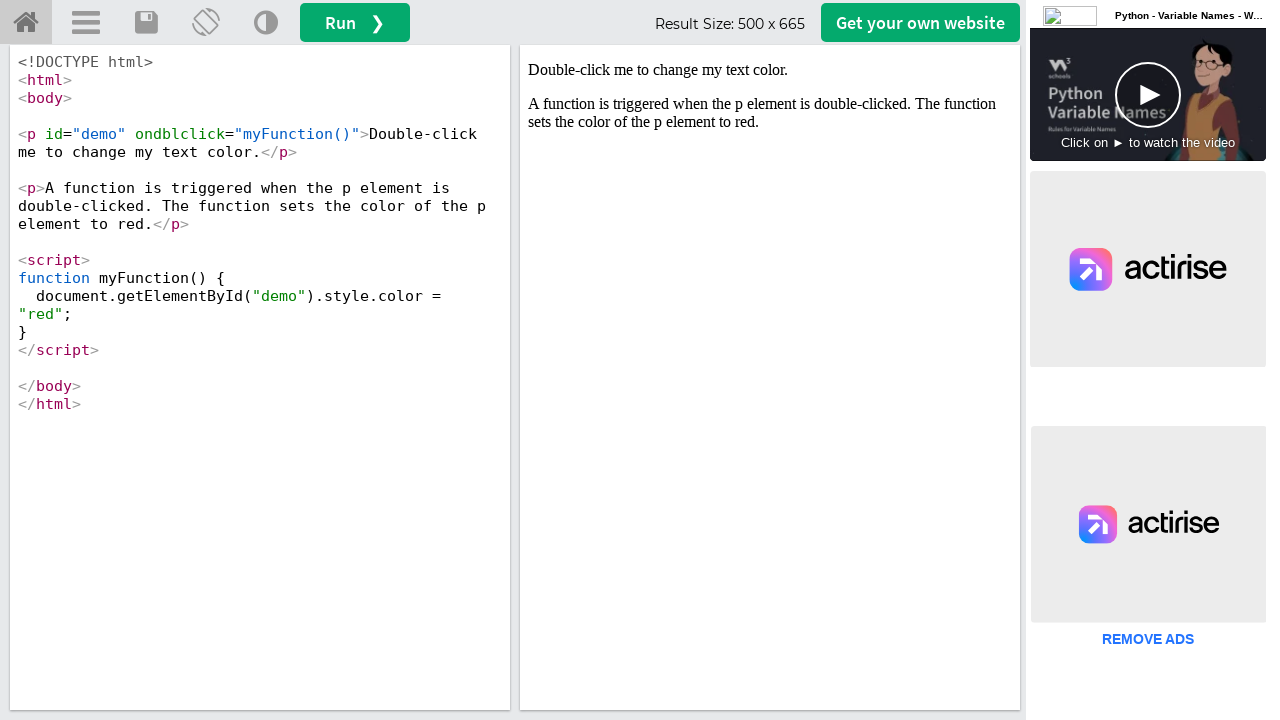

Double-clicked on the demo text element at (770, 70) on iframe[name='iframeResult'] >> internal:control=enter-frame >> #demo
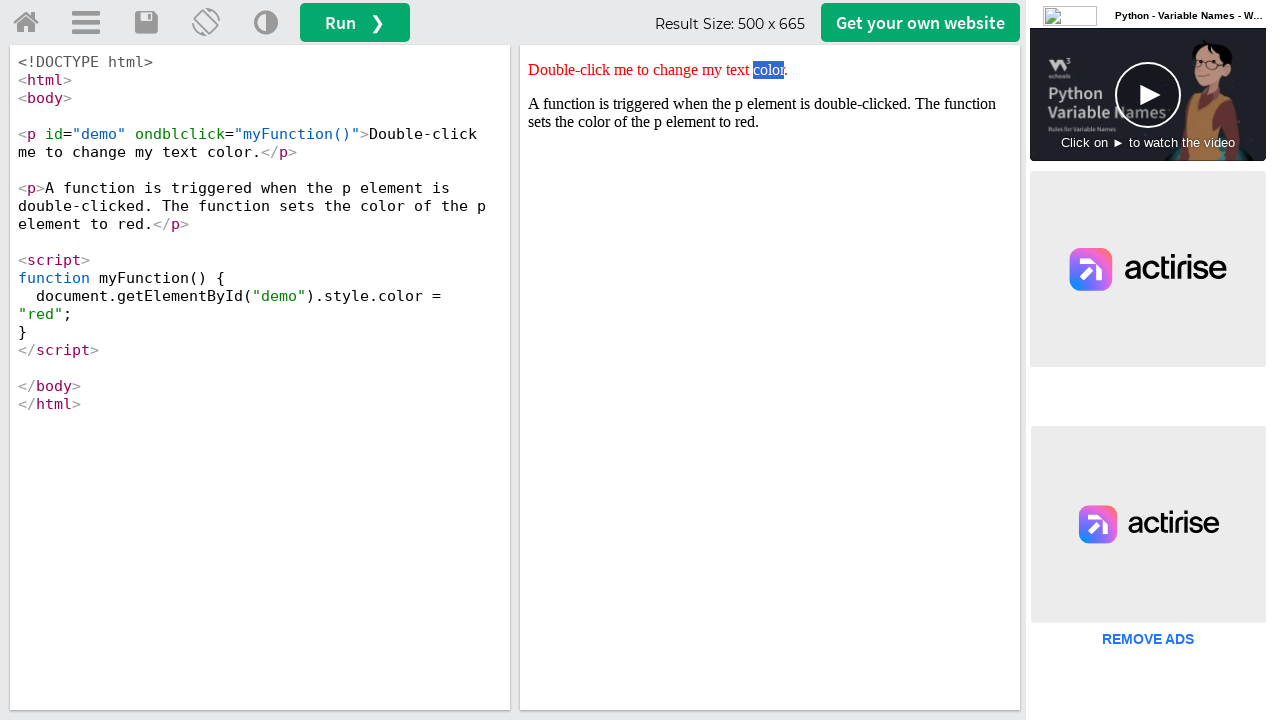

Retrieved style attribute from demo element
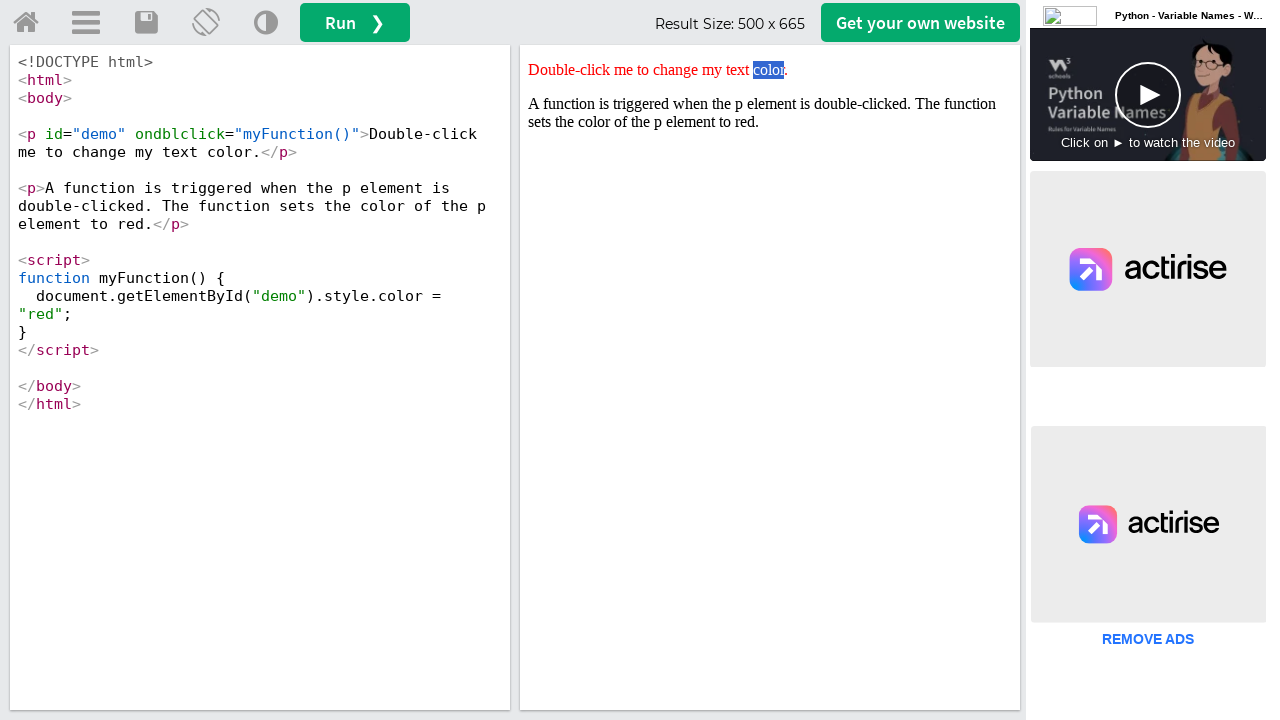

Verified that style attribute contains 'red'
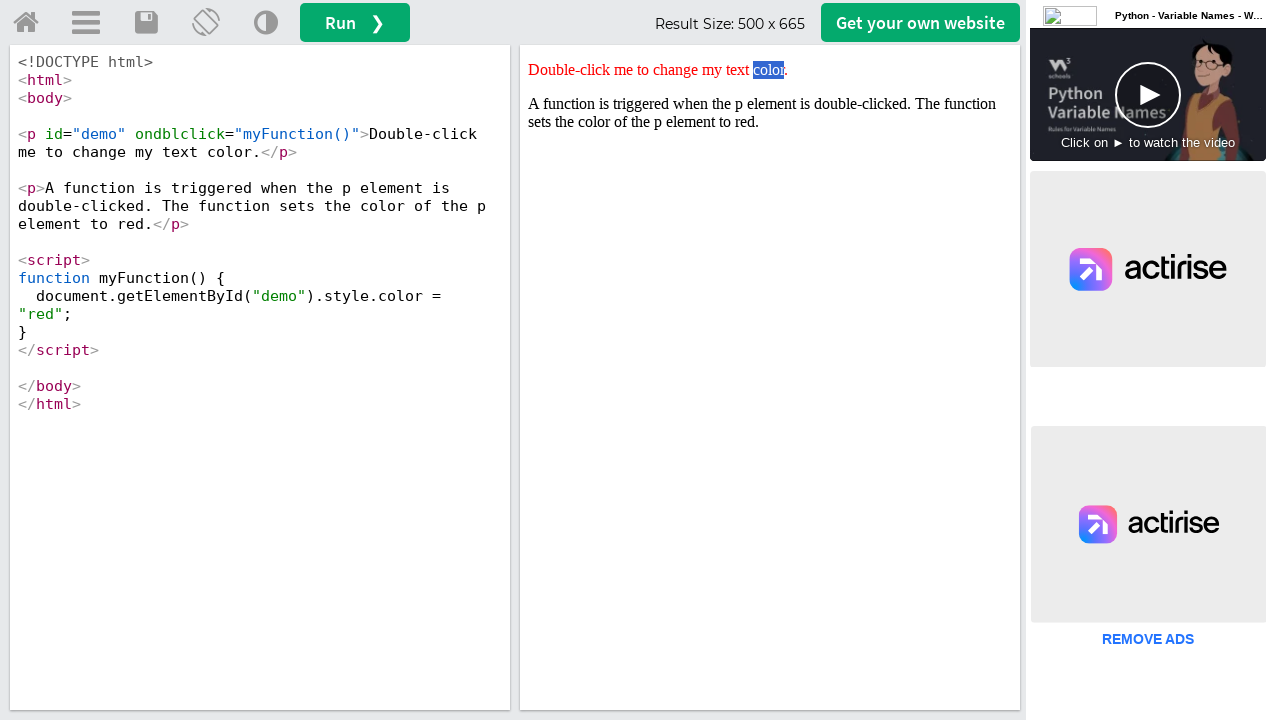

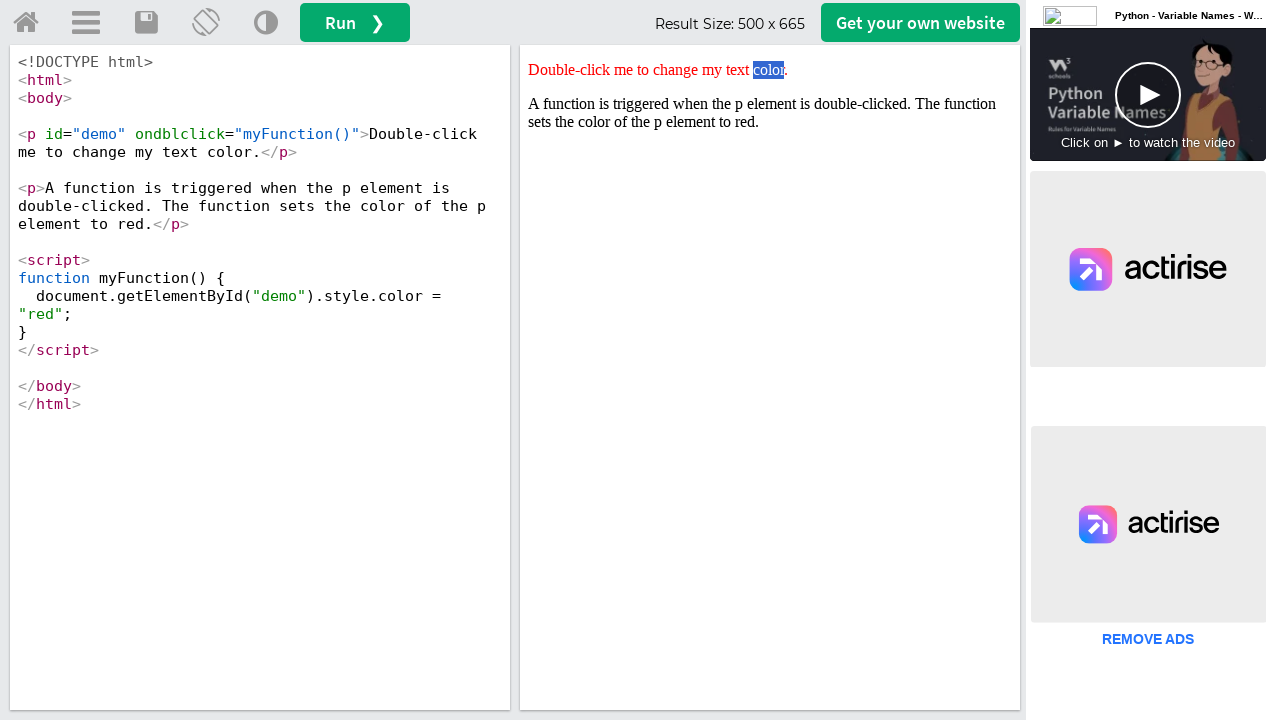